Tests downloading a file from Python.org by navigating to the Python 2.7.12 download page and clicking on the Windows x86-64 MSI installer download link

Starting URL: https://www.python.org/downloads/release/python-2712/

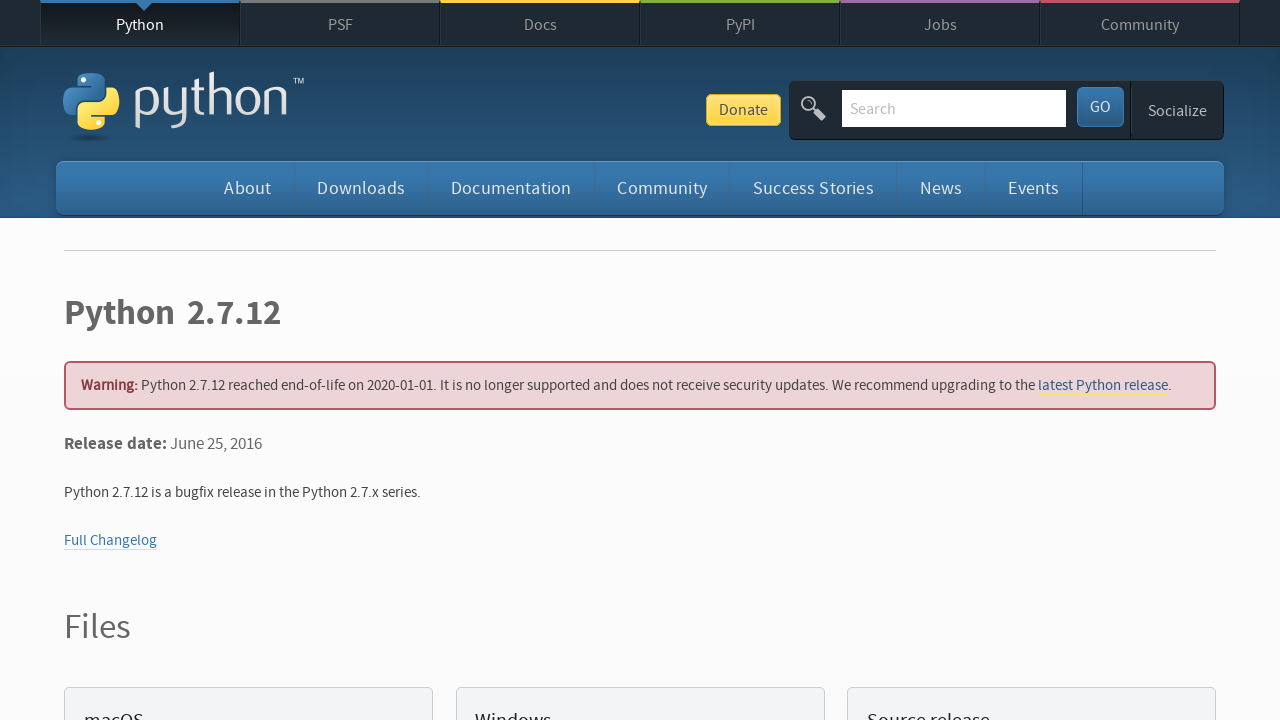

Clicked on Windows x86-64 MSI installer download link at (162, 360) on a:has-text('Windows x86-64 MSI installer')
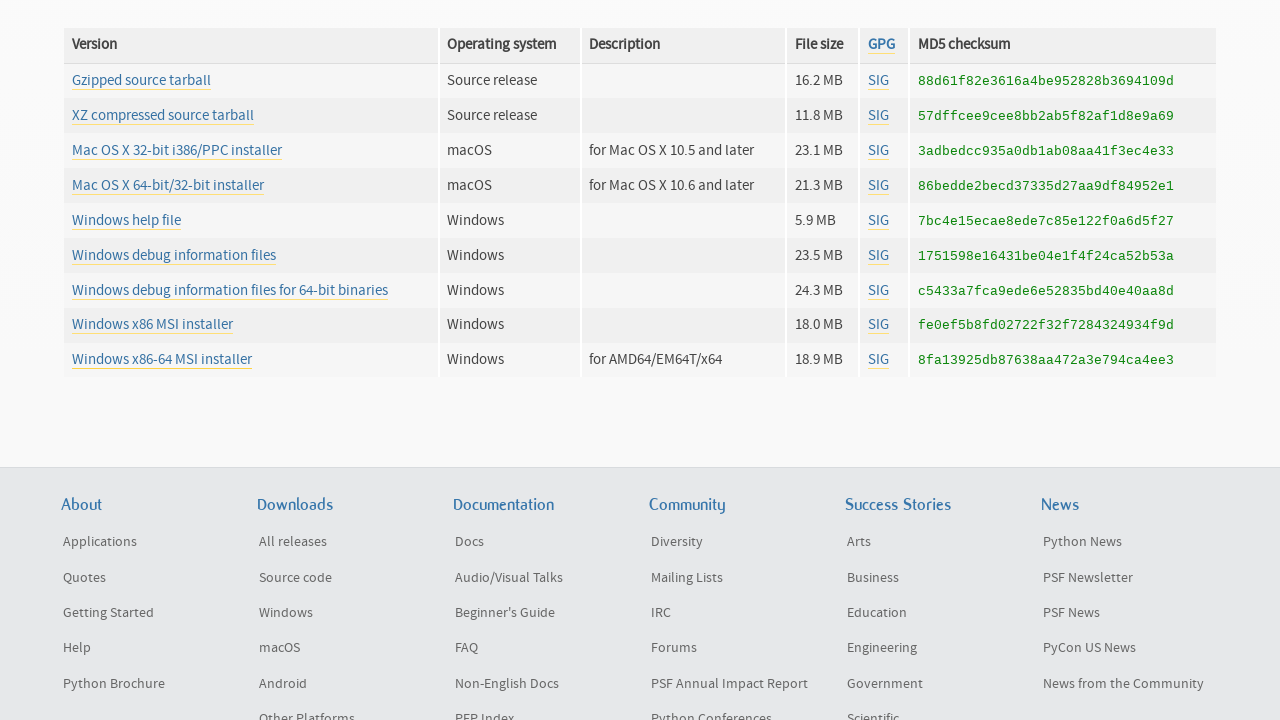

Waited for download to initiate
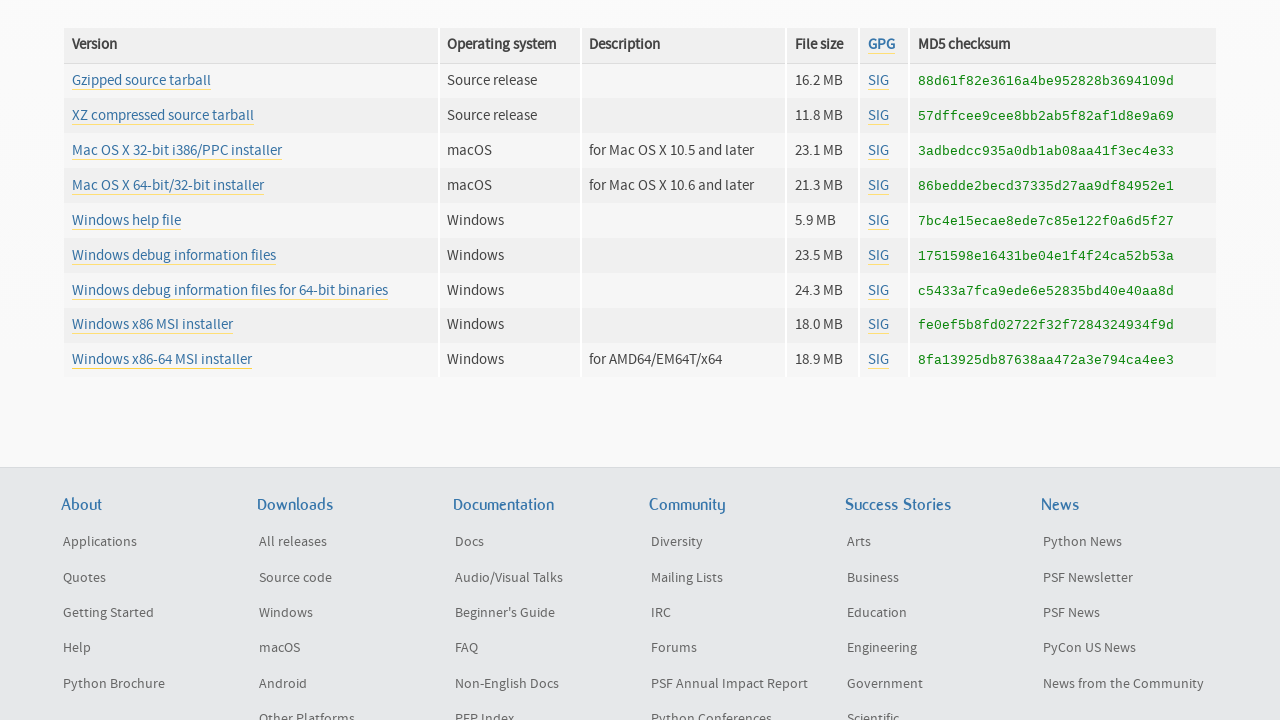

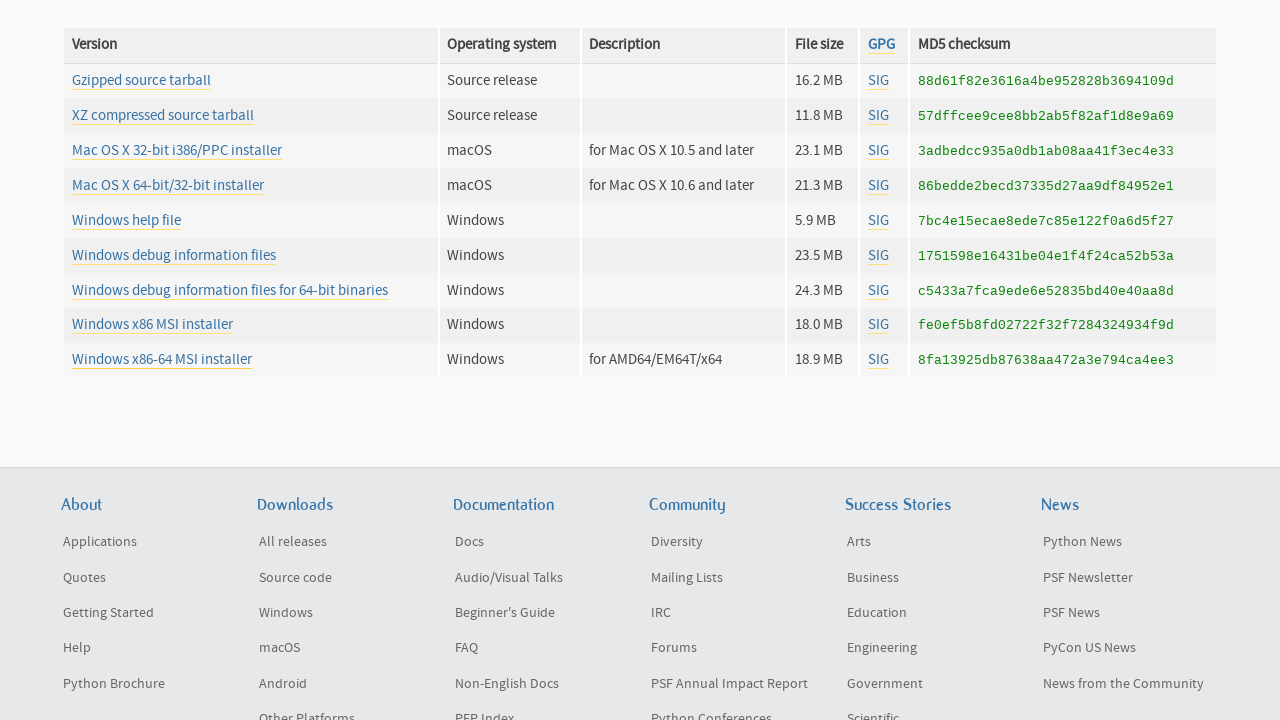